Tests that when multiple keys are pressed in sequence, the last key pressed is displayed

Starting URL: https://the-internet.herokuapp.com/key_presses

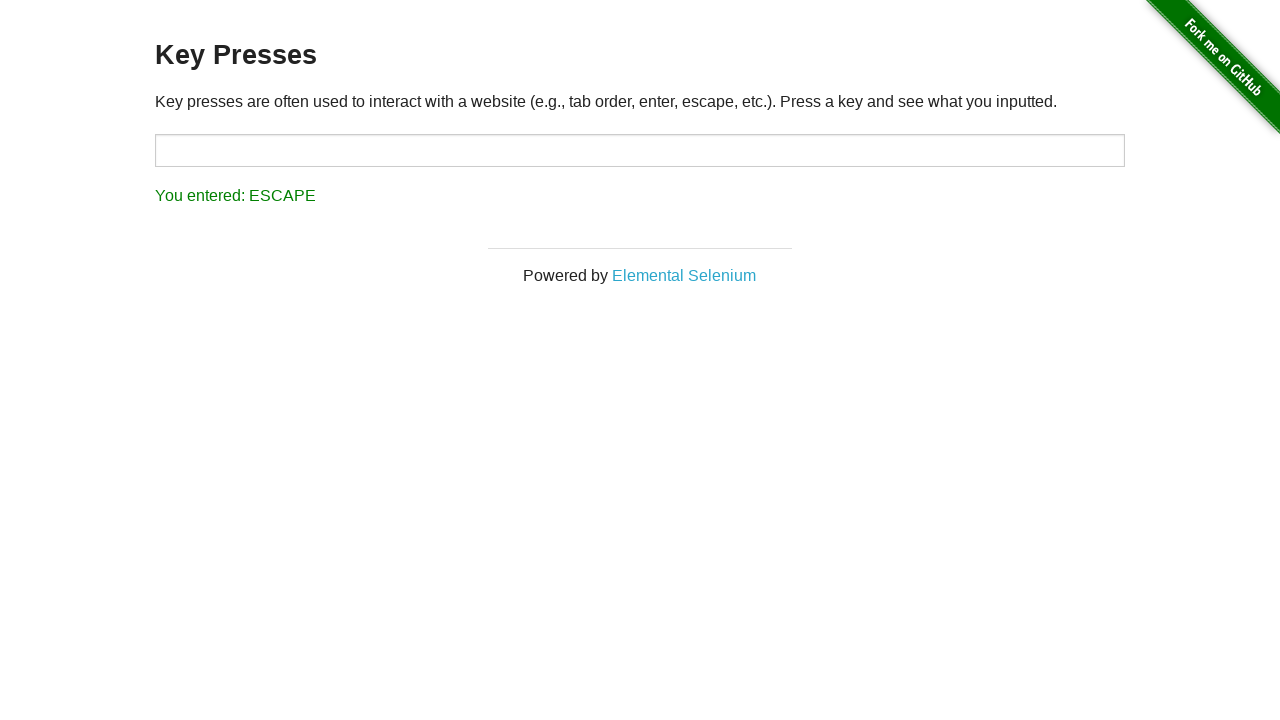

Clicked on input field to focus it at (640, 150) on input#target
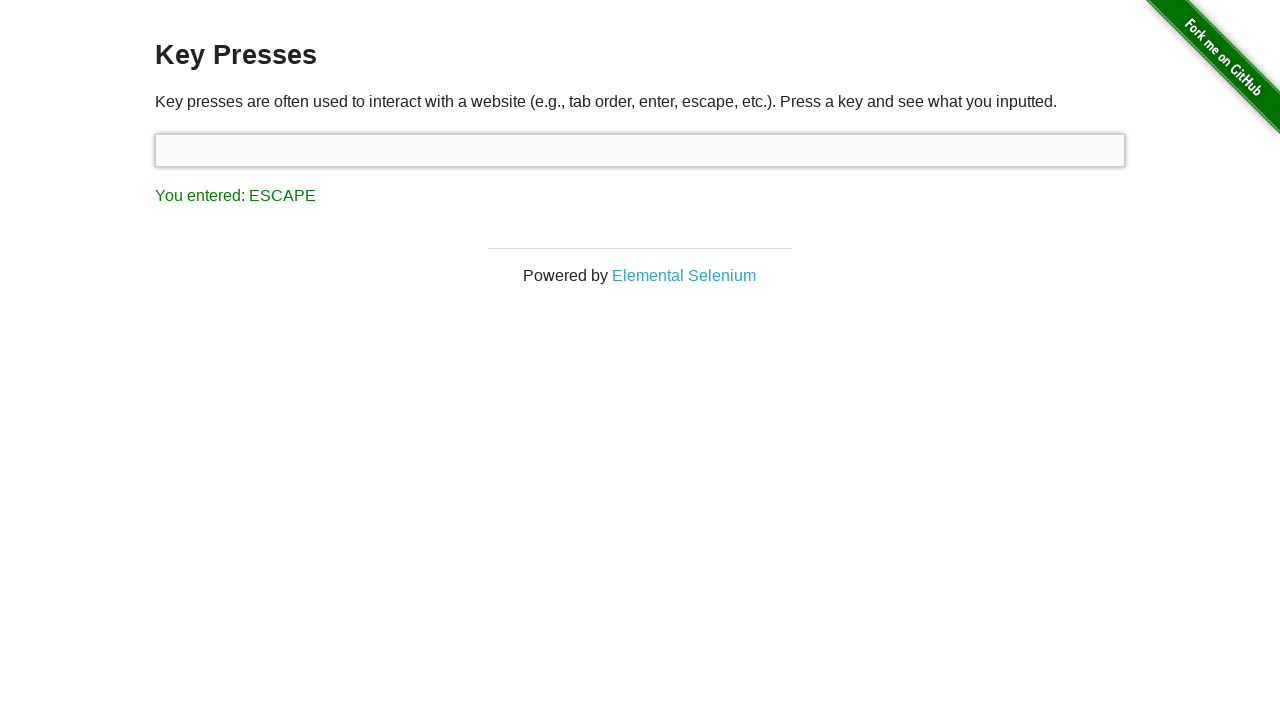

Pressed key 'a'
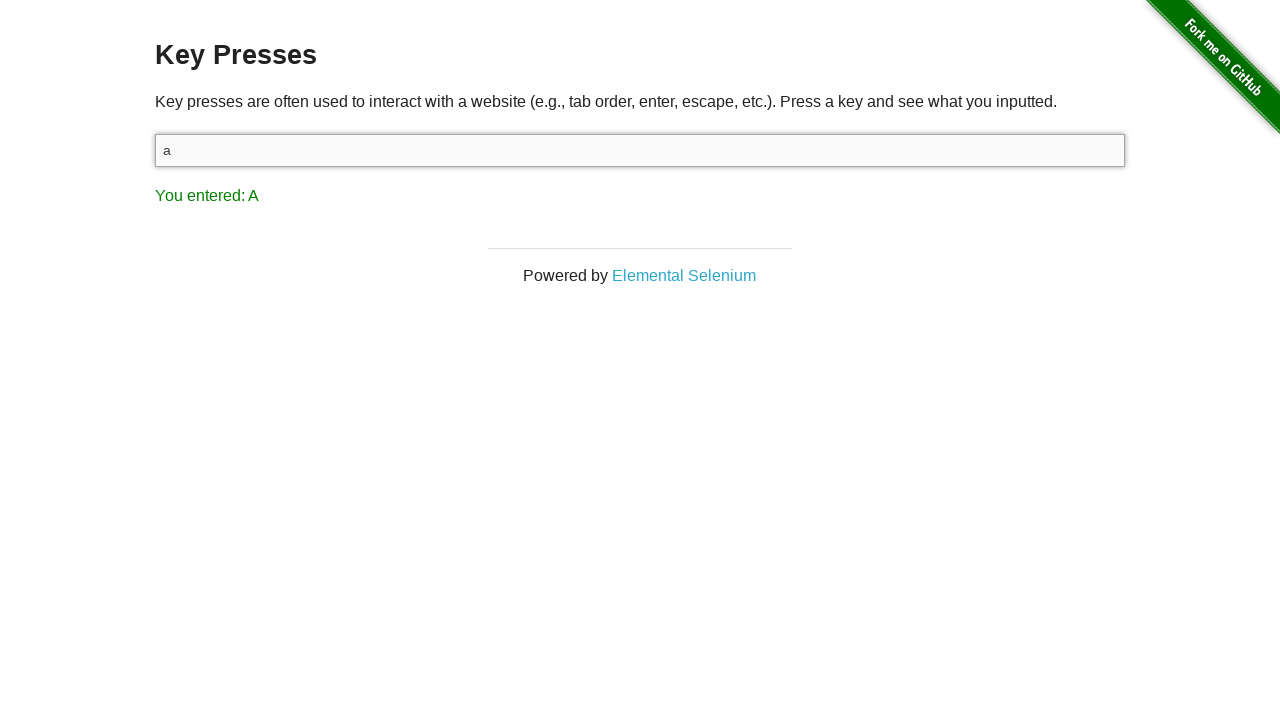

Pressed key 'b'
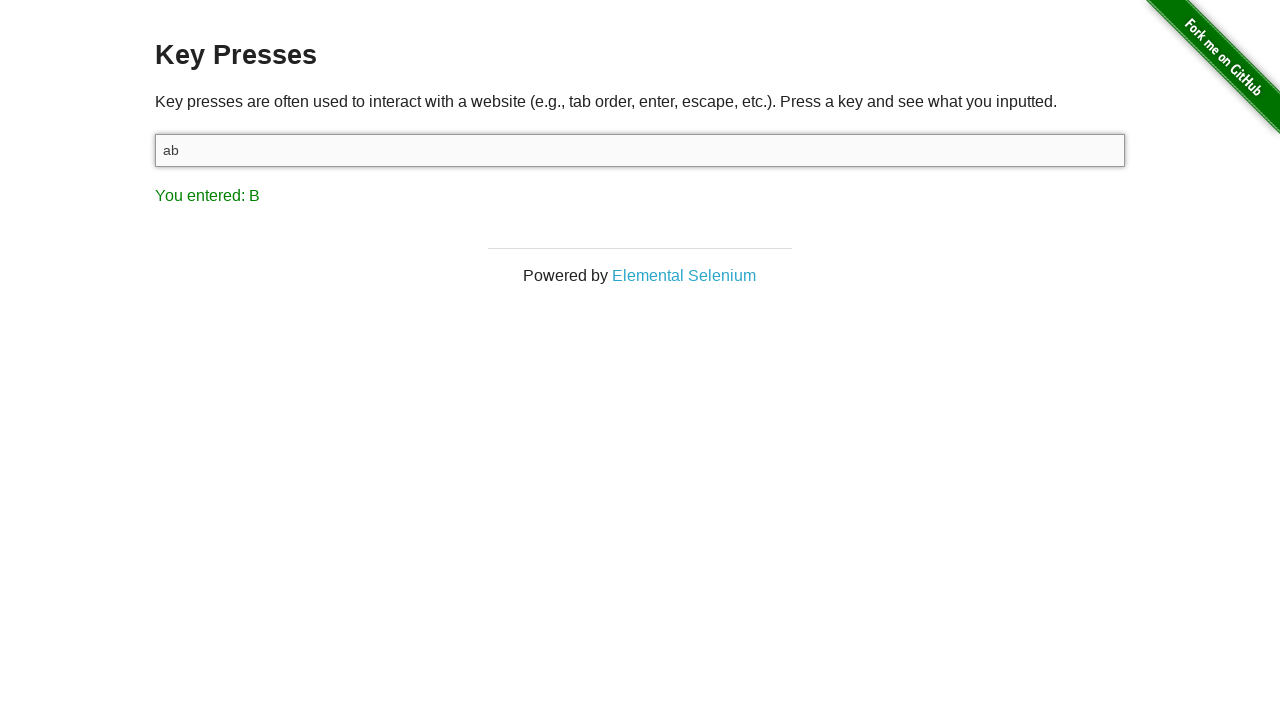

Pressed key 'c'
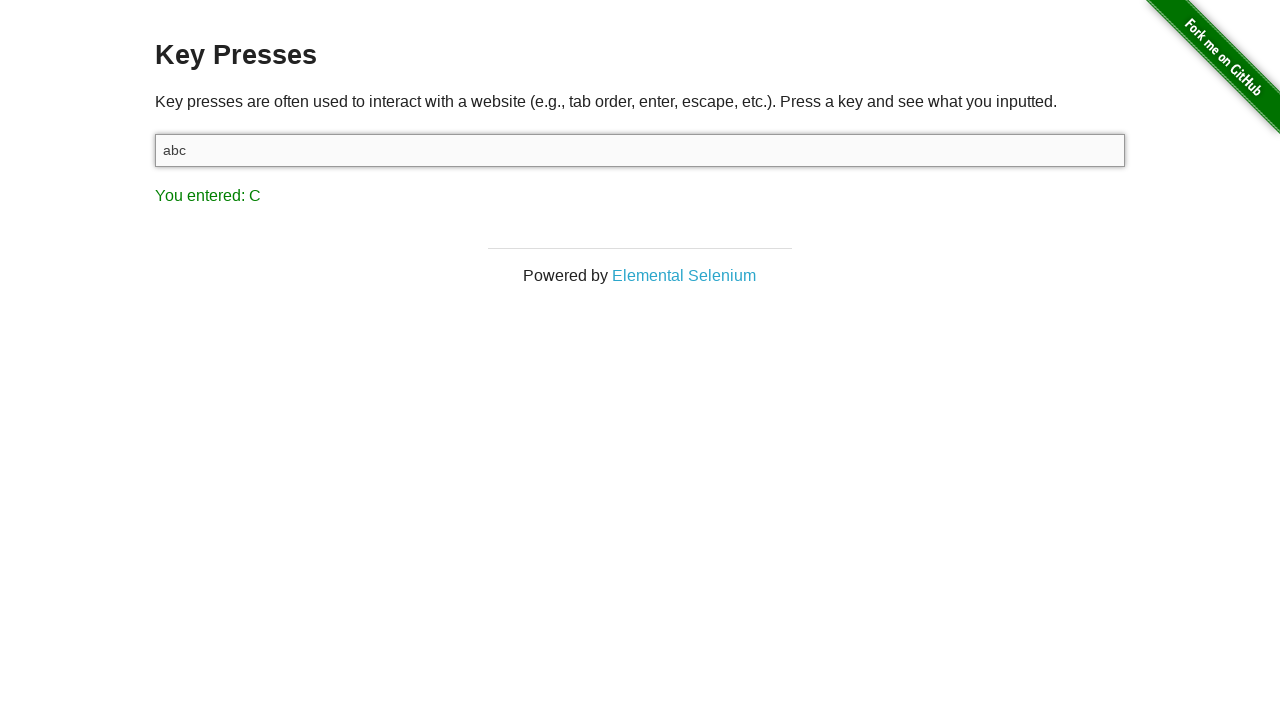

Pressed key 'd'
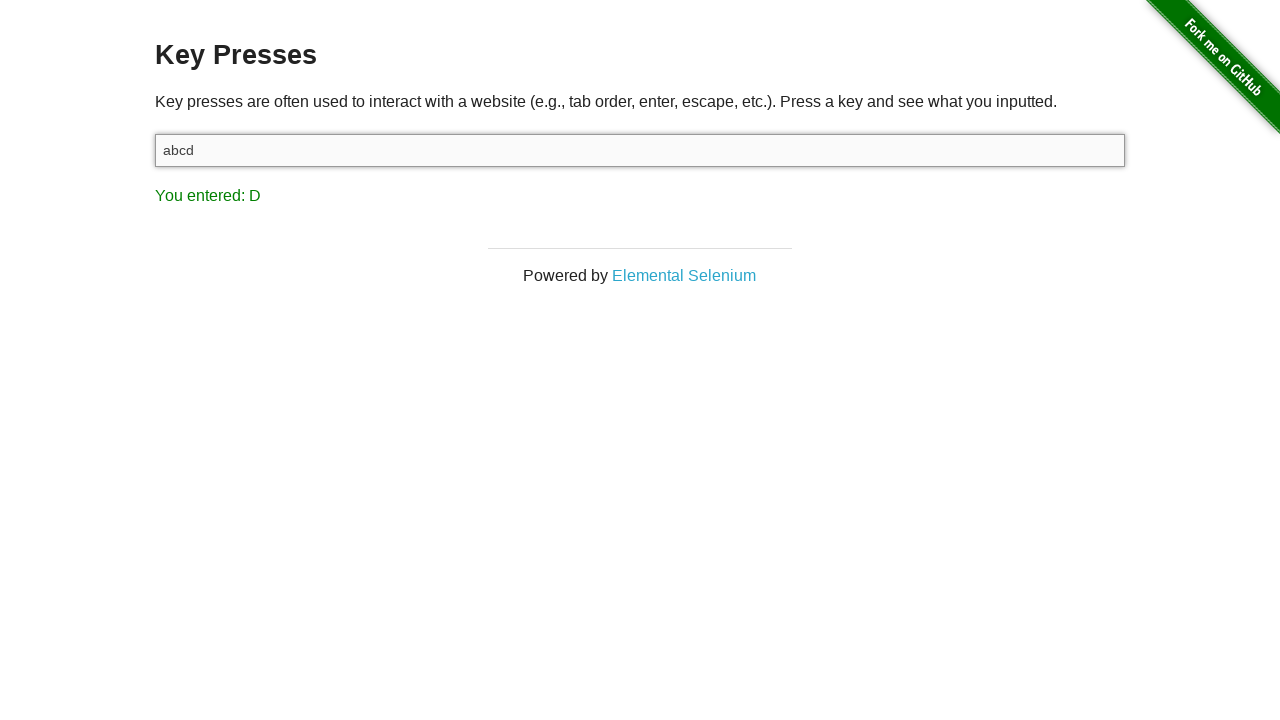

Result element loaded, verifying last key pressed is displayed
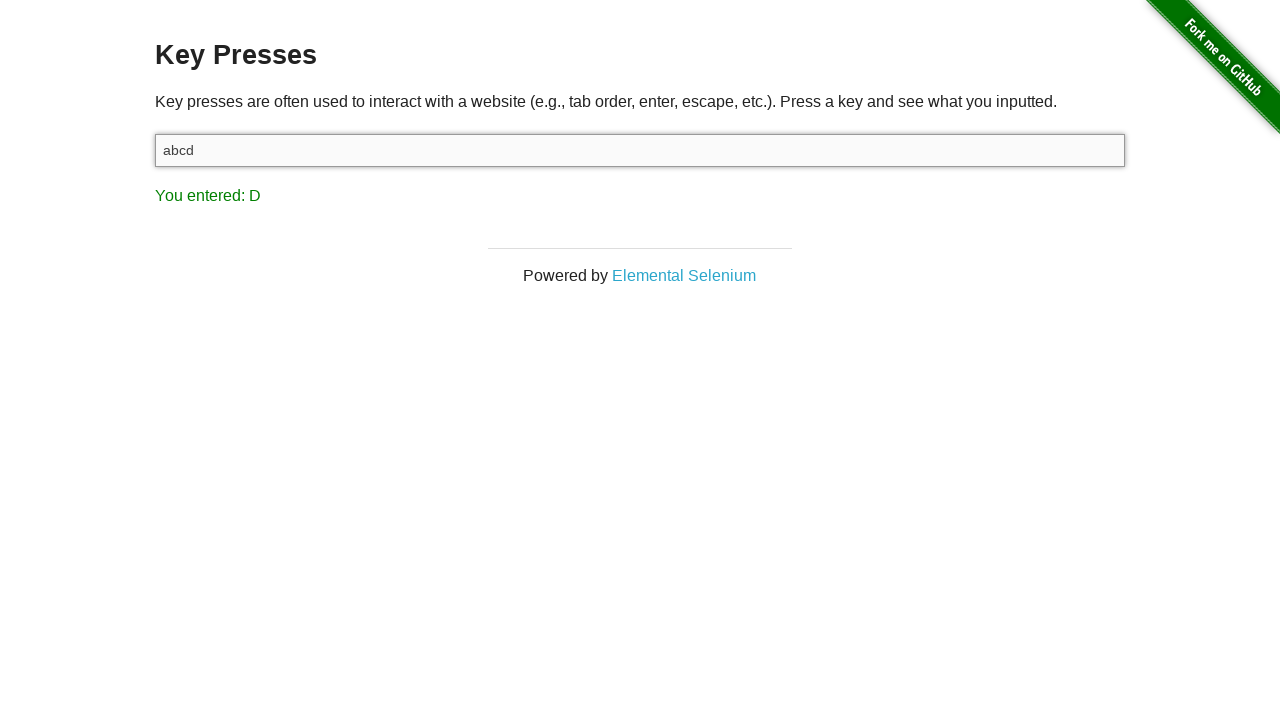

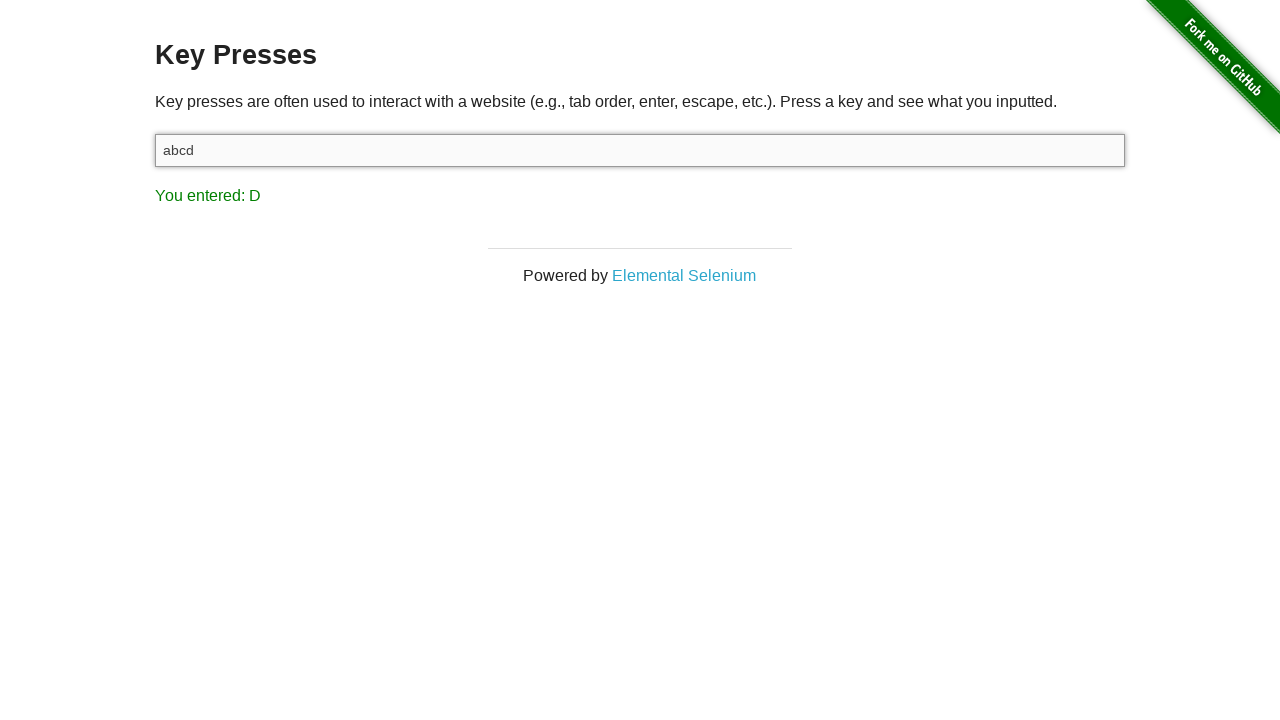